Tests keyboard key press functionality by sending space and left arrow keys to an element and verifying the displayed result text shows the correct key was pressed.

Starting URL: http://the-internet.herokuapp.com/key_presses

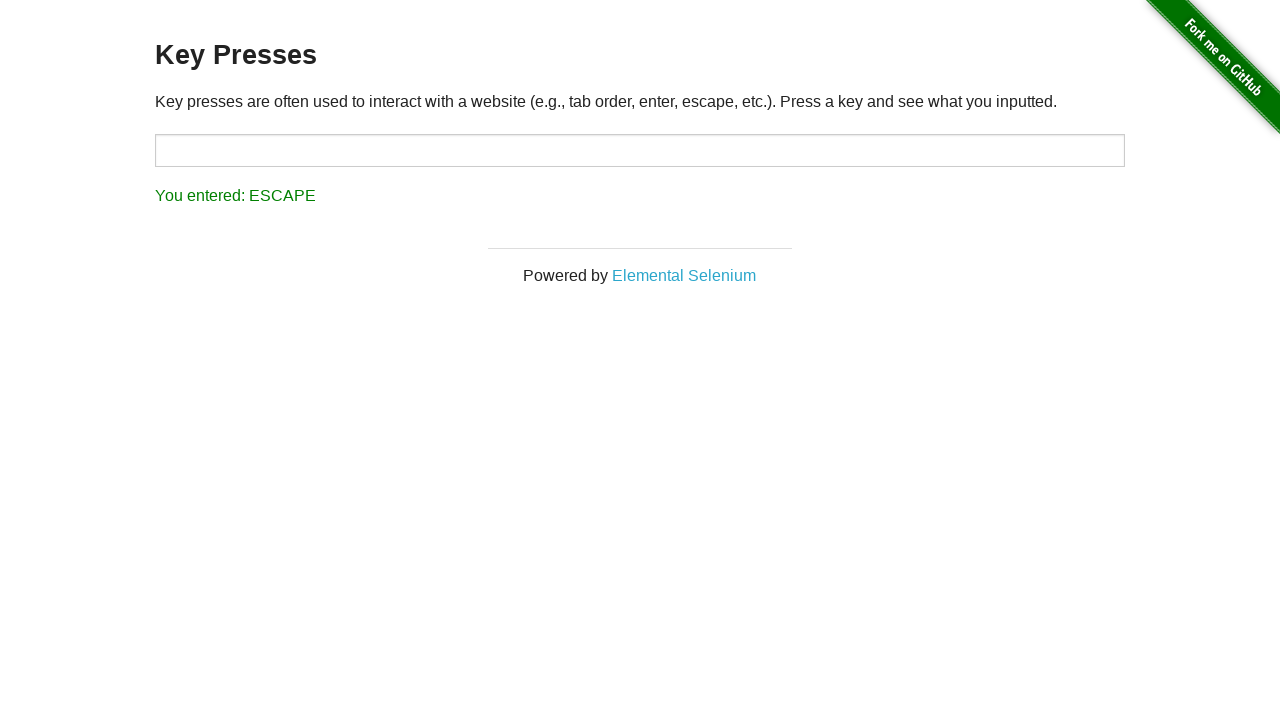

Pressed Space key on target element on #target
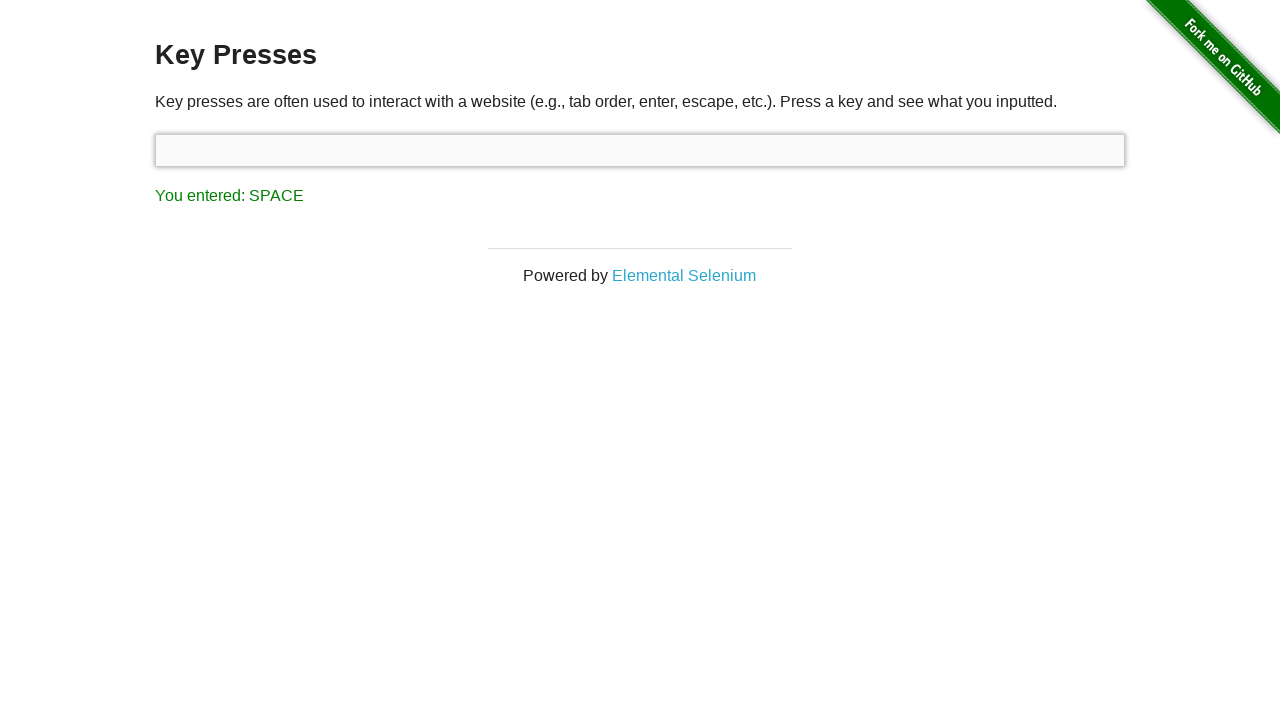

Result element loaded after Space key press
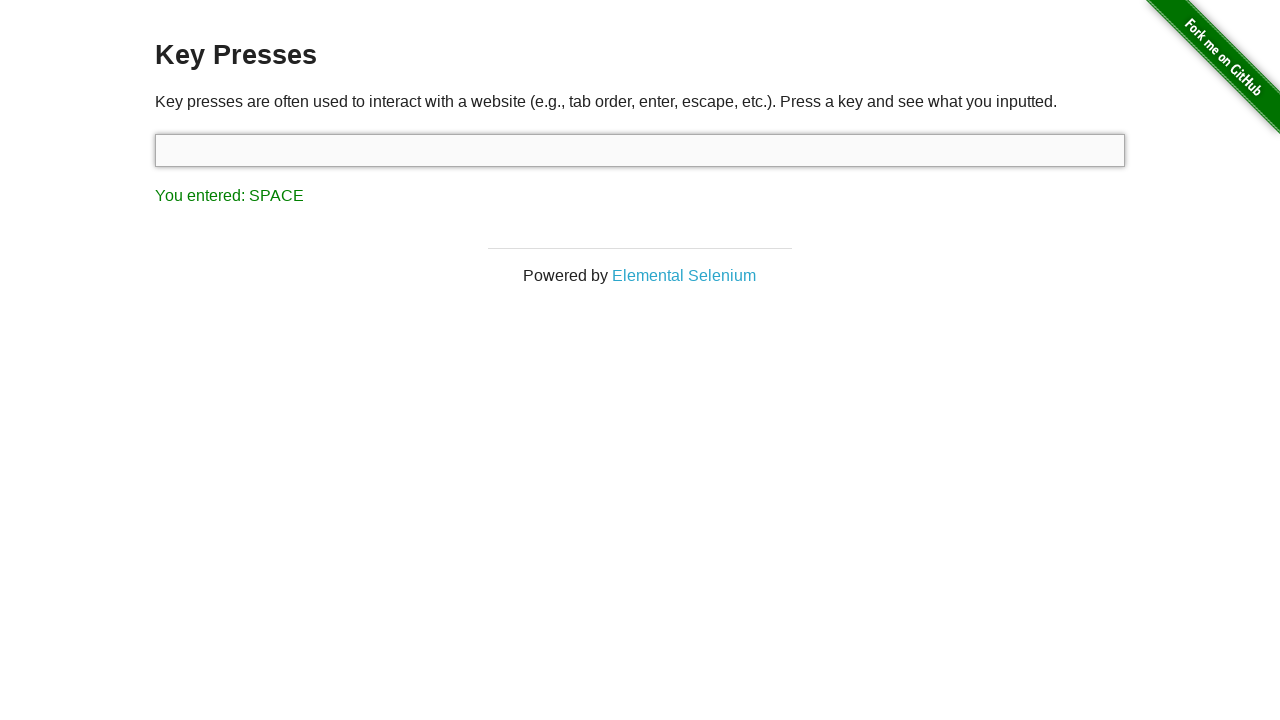

Retrieved result text content
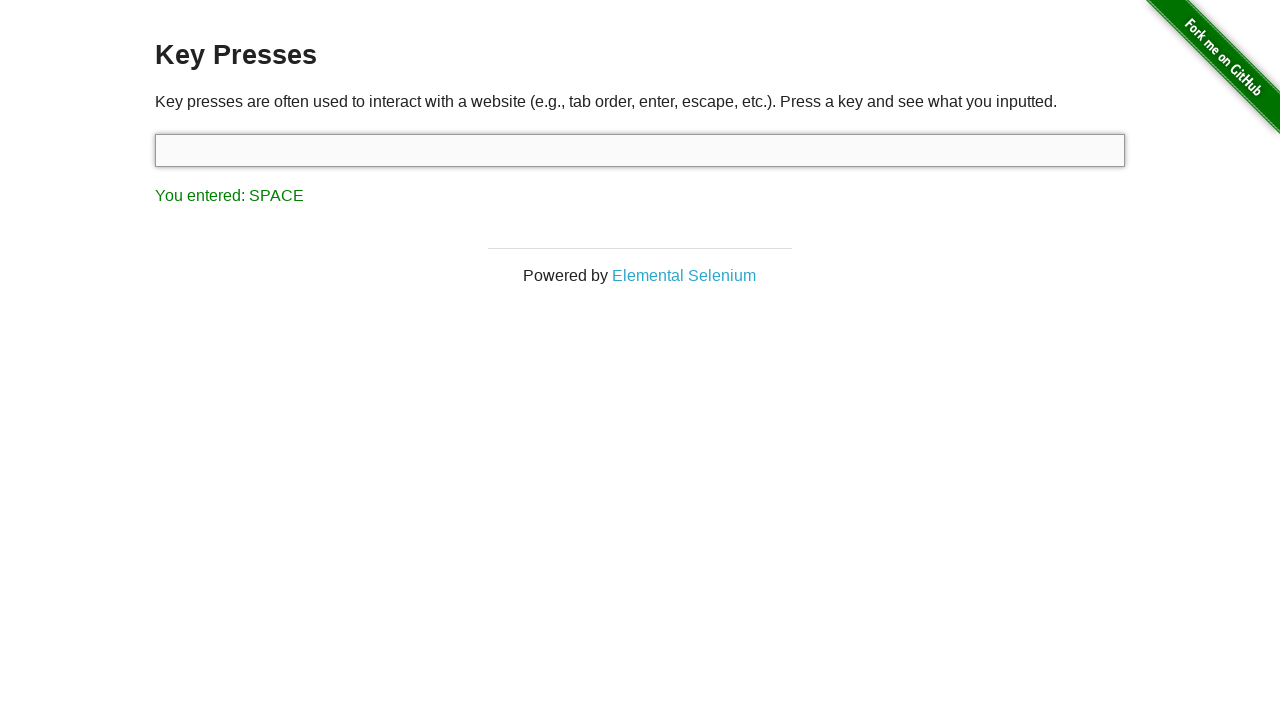

Verified result text shows 'You entered: SPACE'
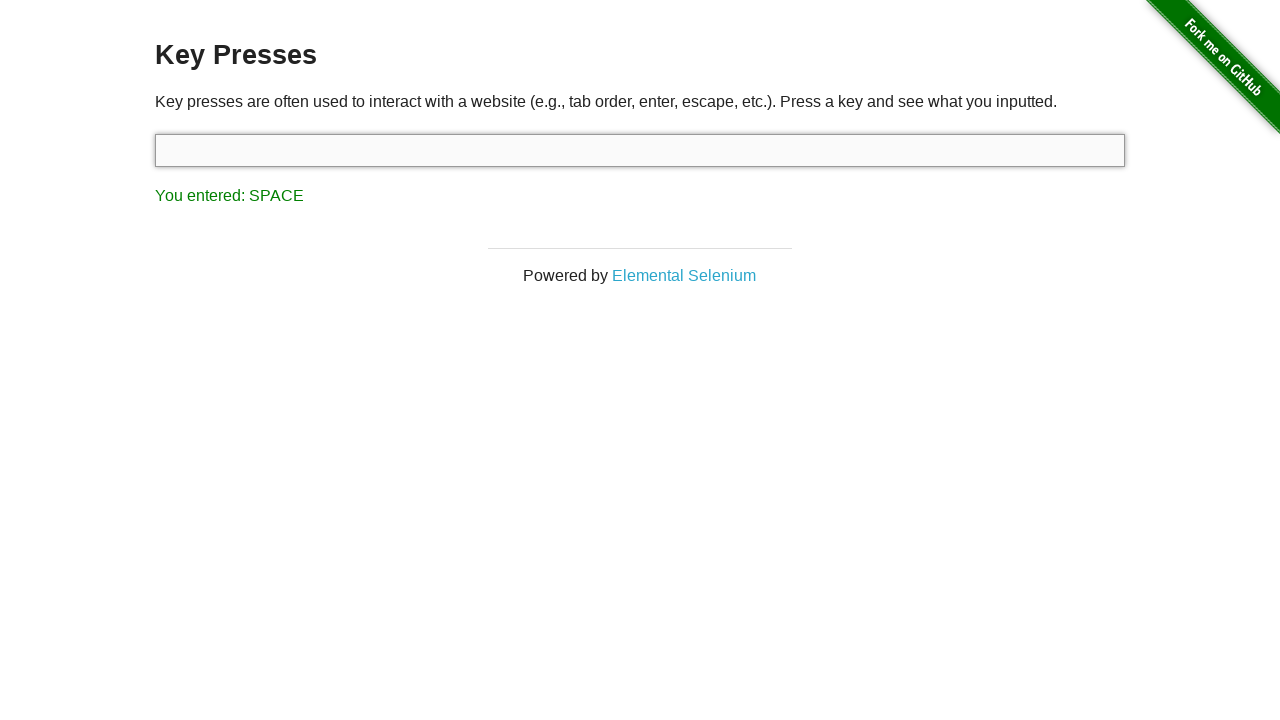

Pressed ArrowLeft key via keyboard
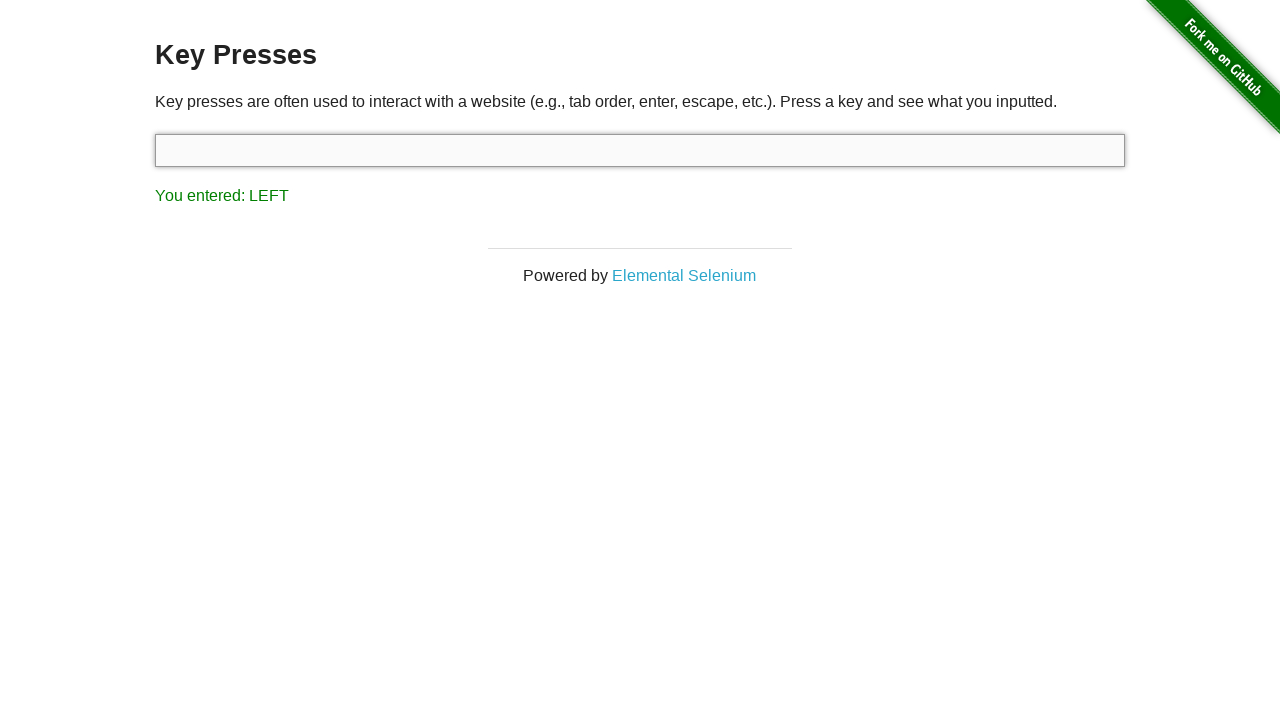

Retrieved result text content after ArrowLeft press
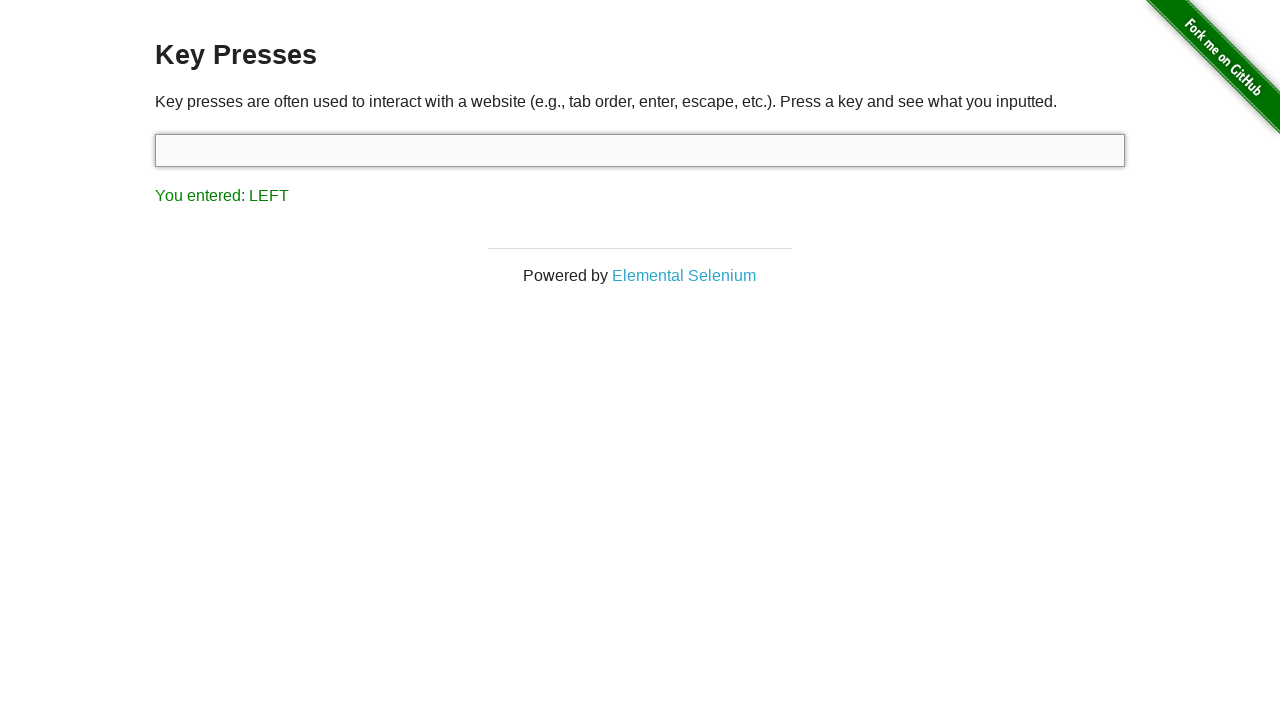

Verified result text shows 'You entered: LEFT'
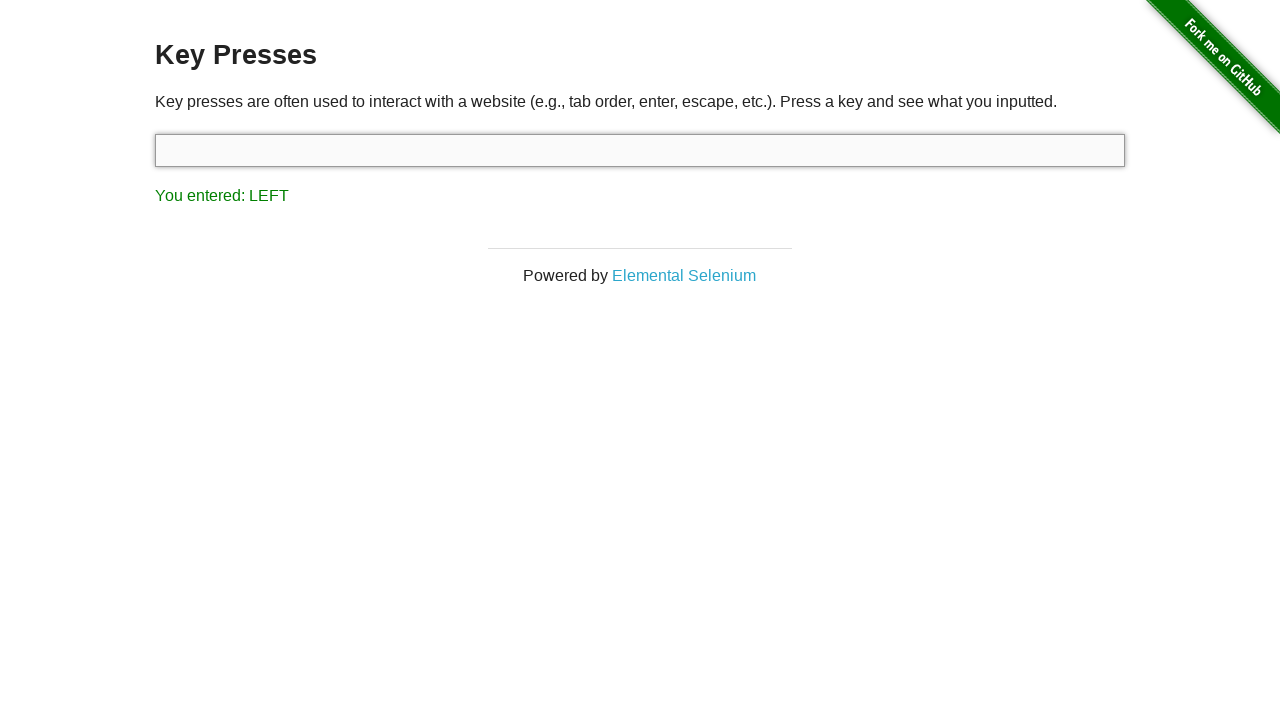

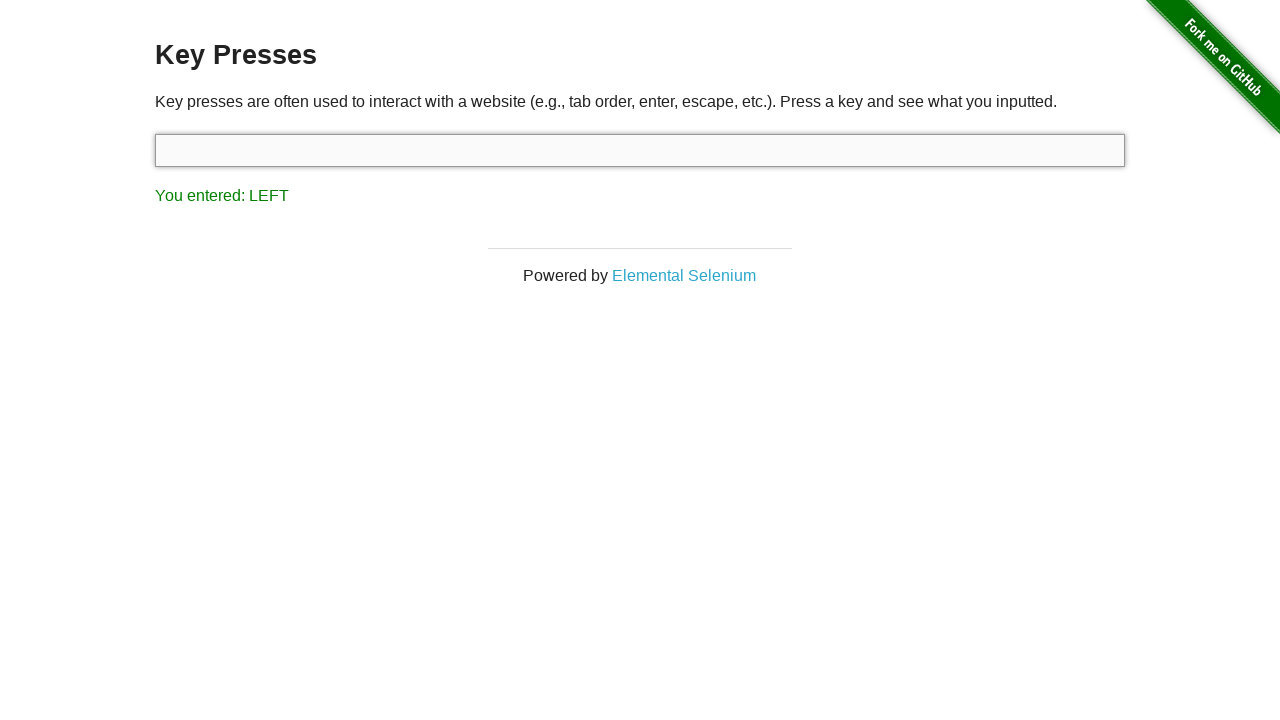